Tests multi-window/tab functionality by opening a new tab, navigating to a second site, extracting a course name, switching back to the original tab, and entering the extracted text into a form field

Starting URL: https://rahulshettyacademy.com/angularpractice/

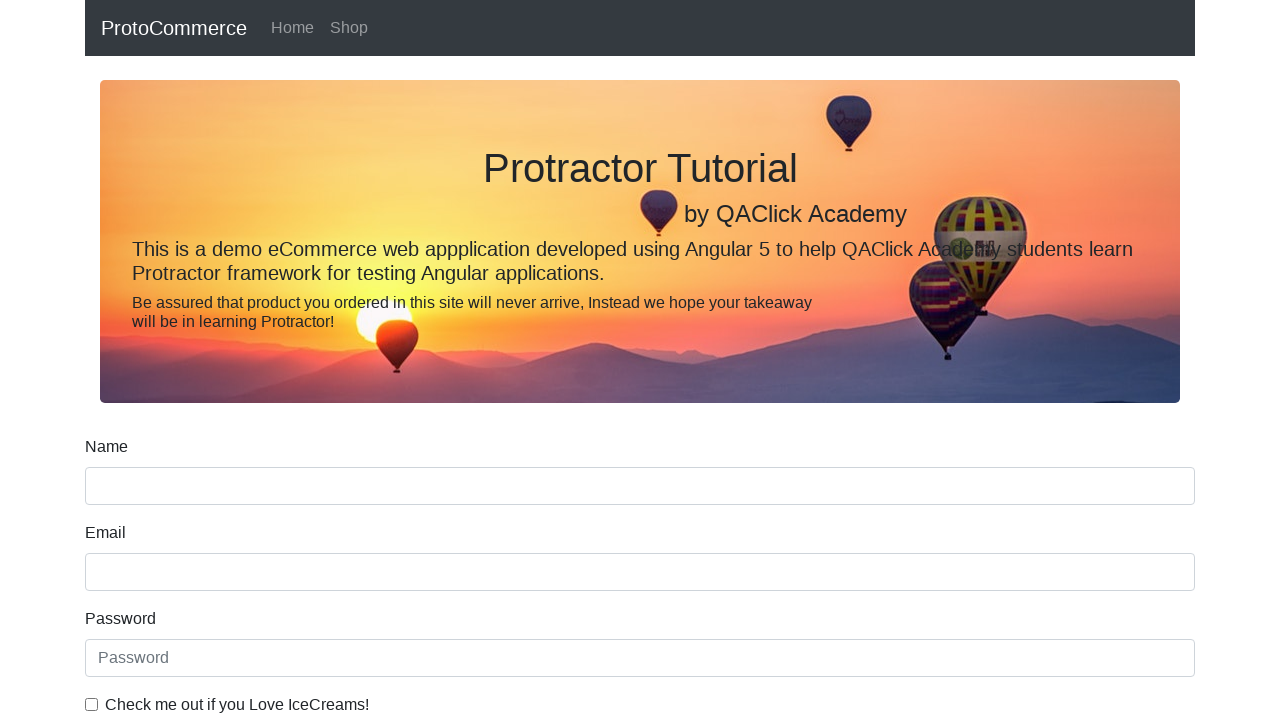

Opened a new tab/page
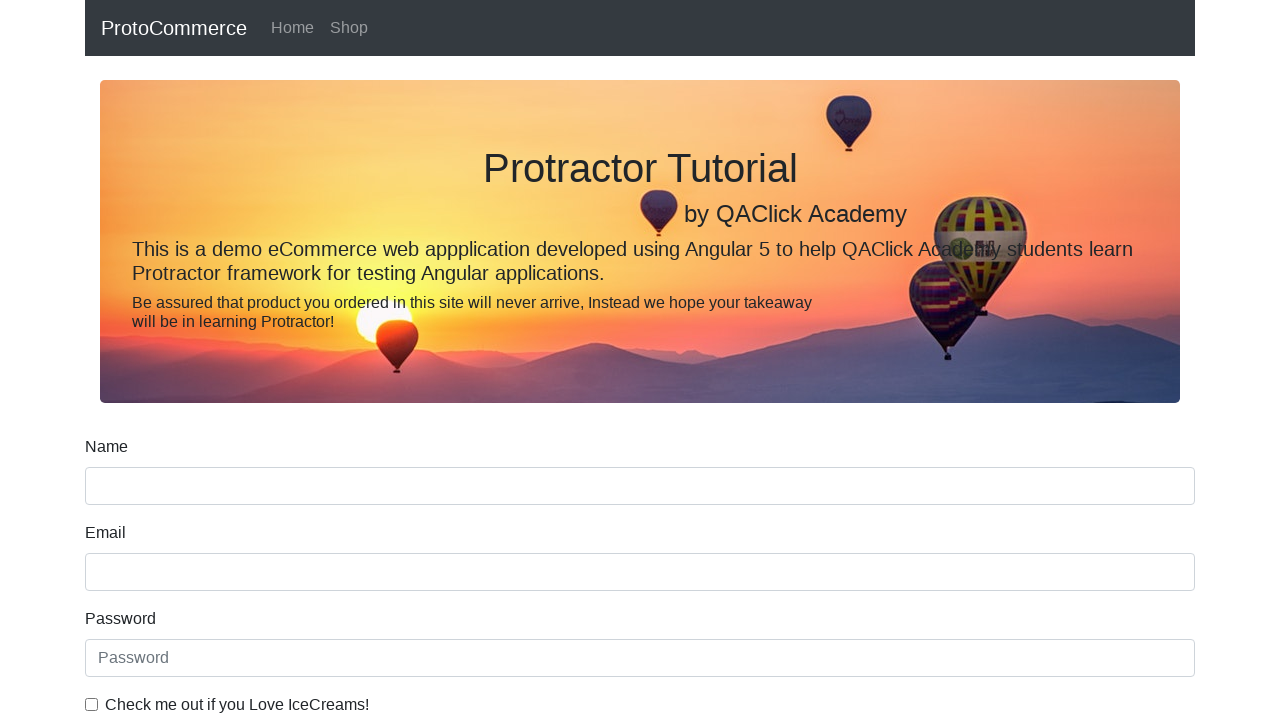

Navigated new tab to https://rahulshettyacademy.com/
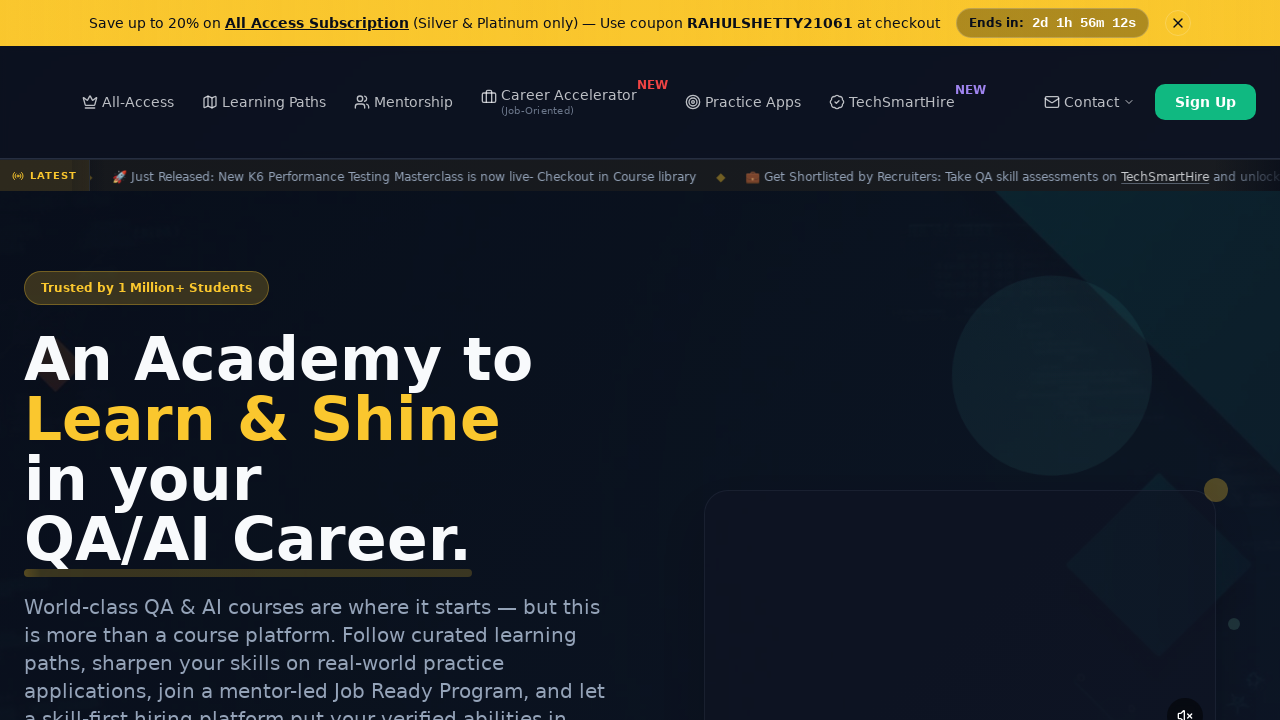

Located course links on the second page
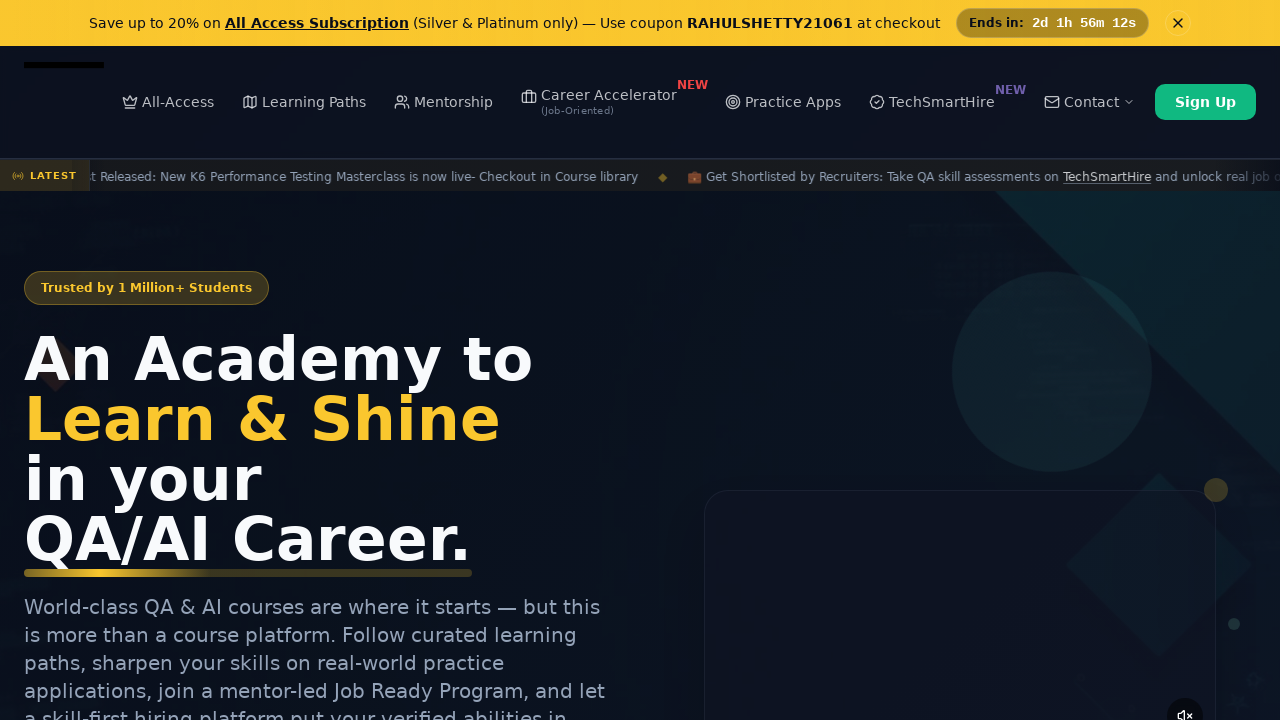

Extracted course name: Playwright Testing
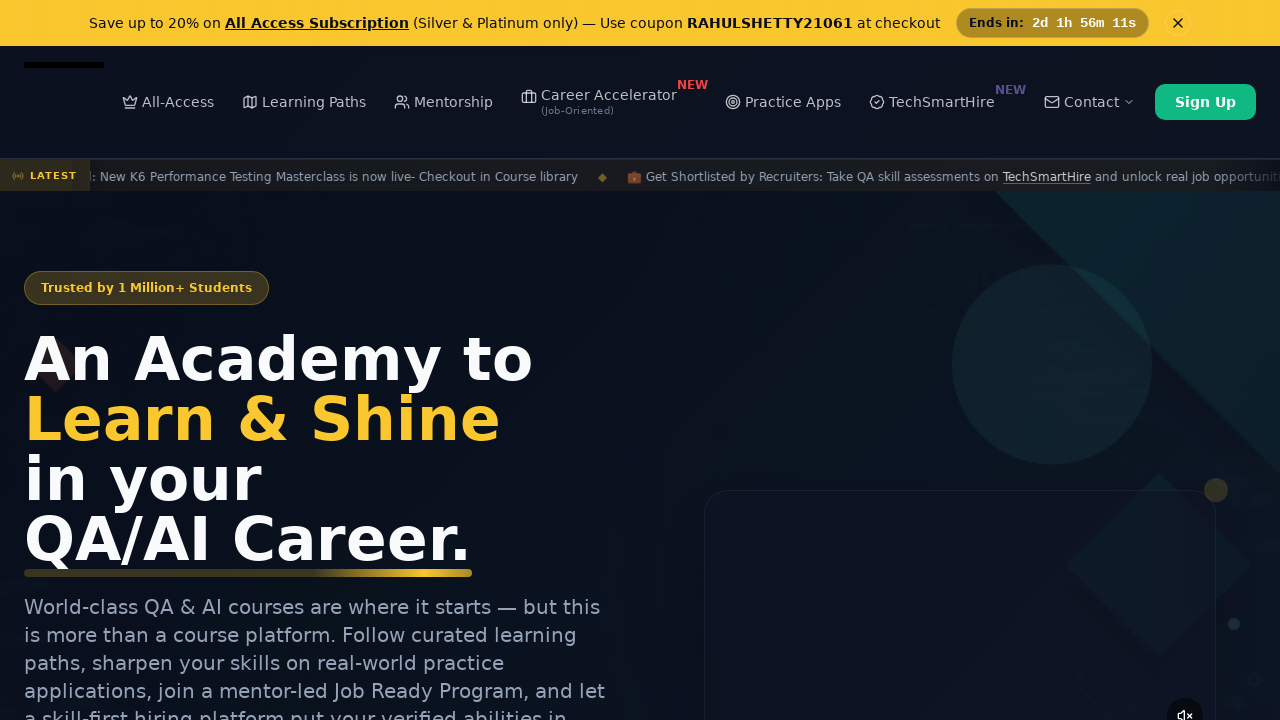

Switched back to the original page
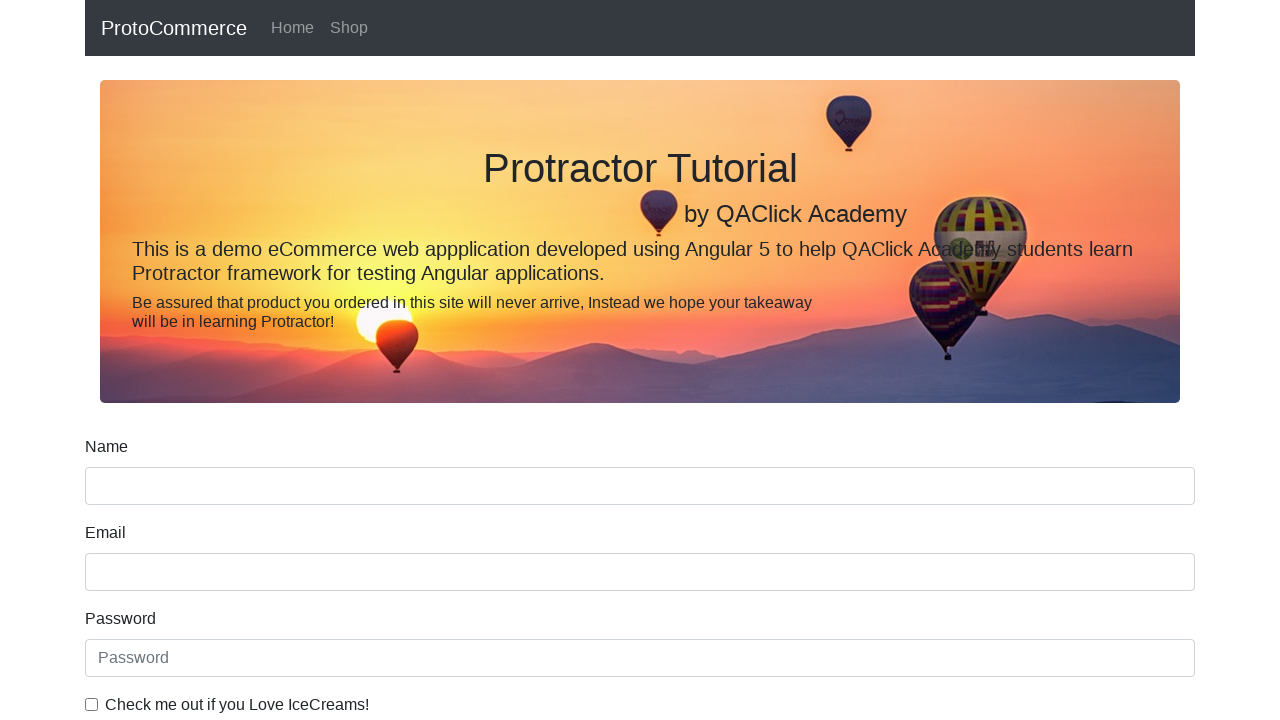

Filled name field with extracted course name: Playwright Testing on [name='name']
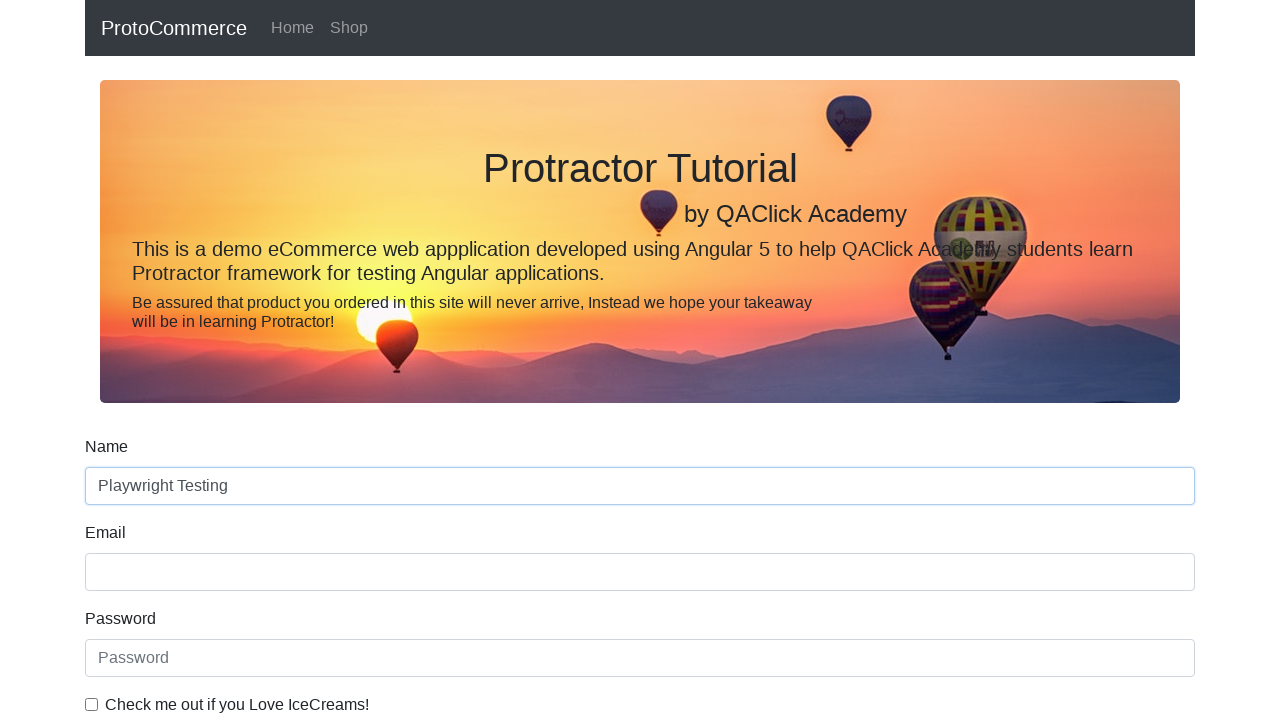

Closed the second tab
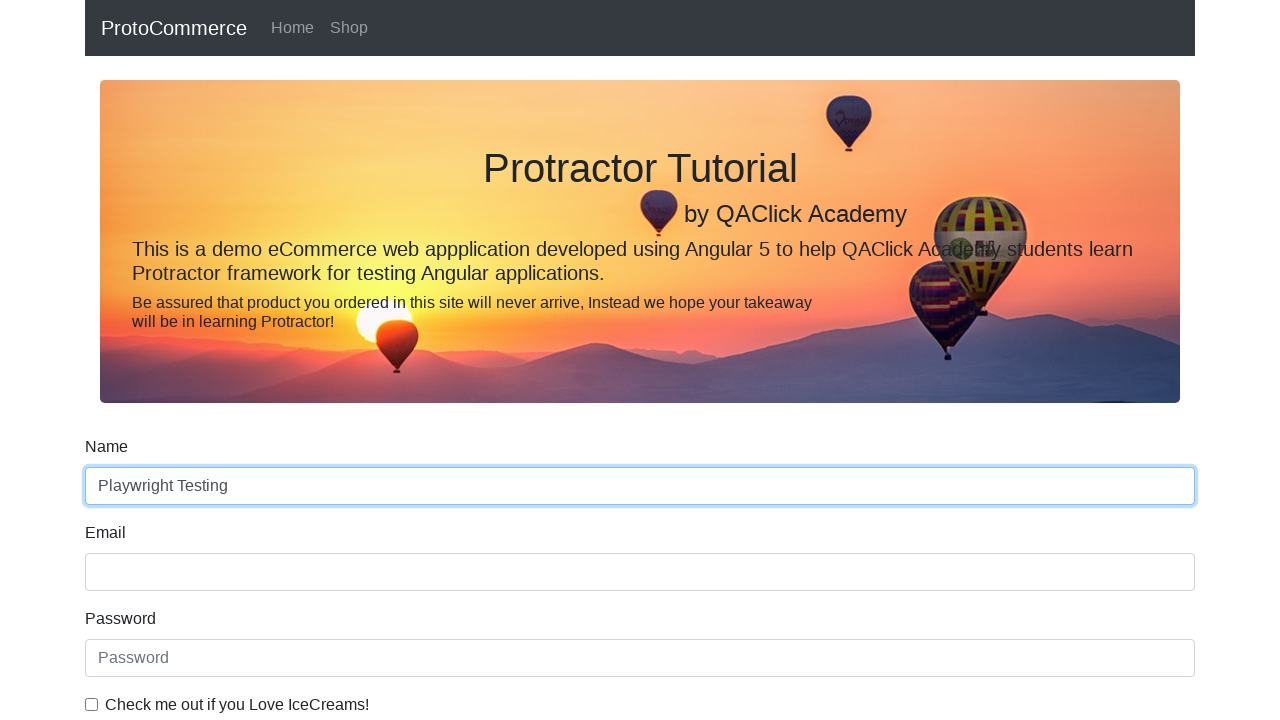

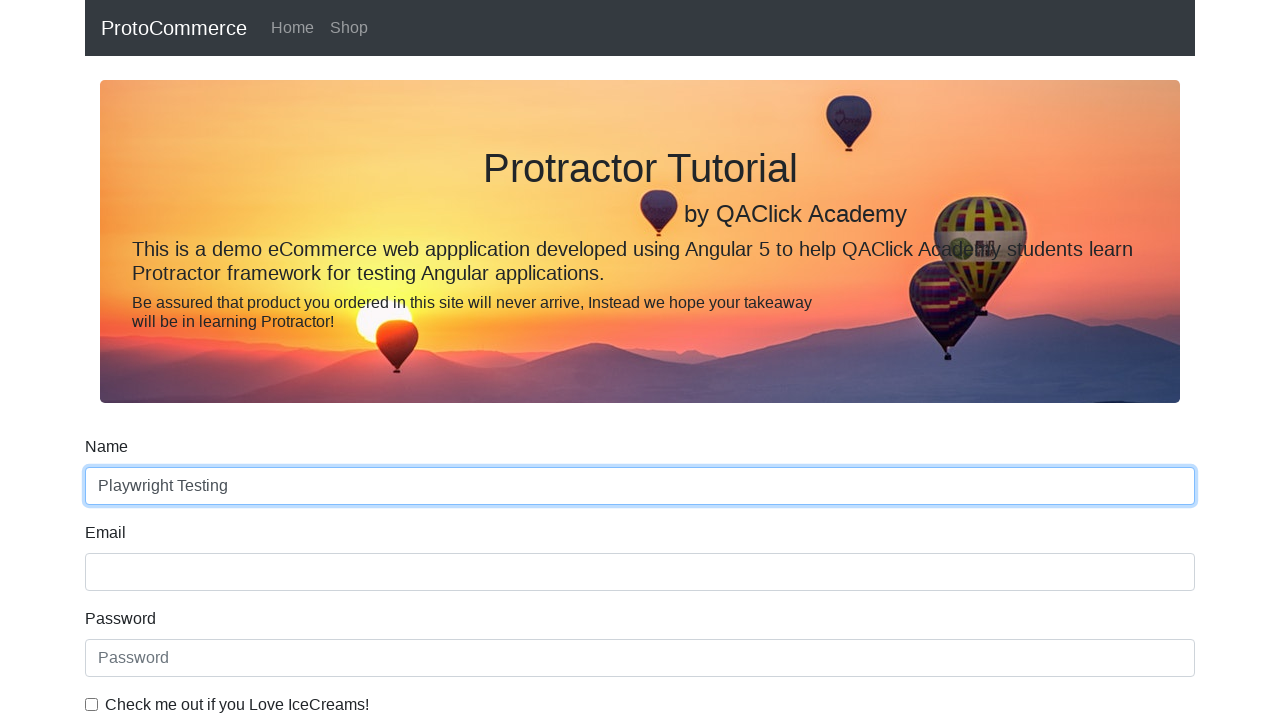